Navigates to the products page and verifies that product cards with names and prices are displayed

Starting URL: https://sandbox.oxylabs.io/products

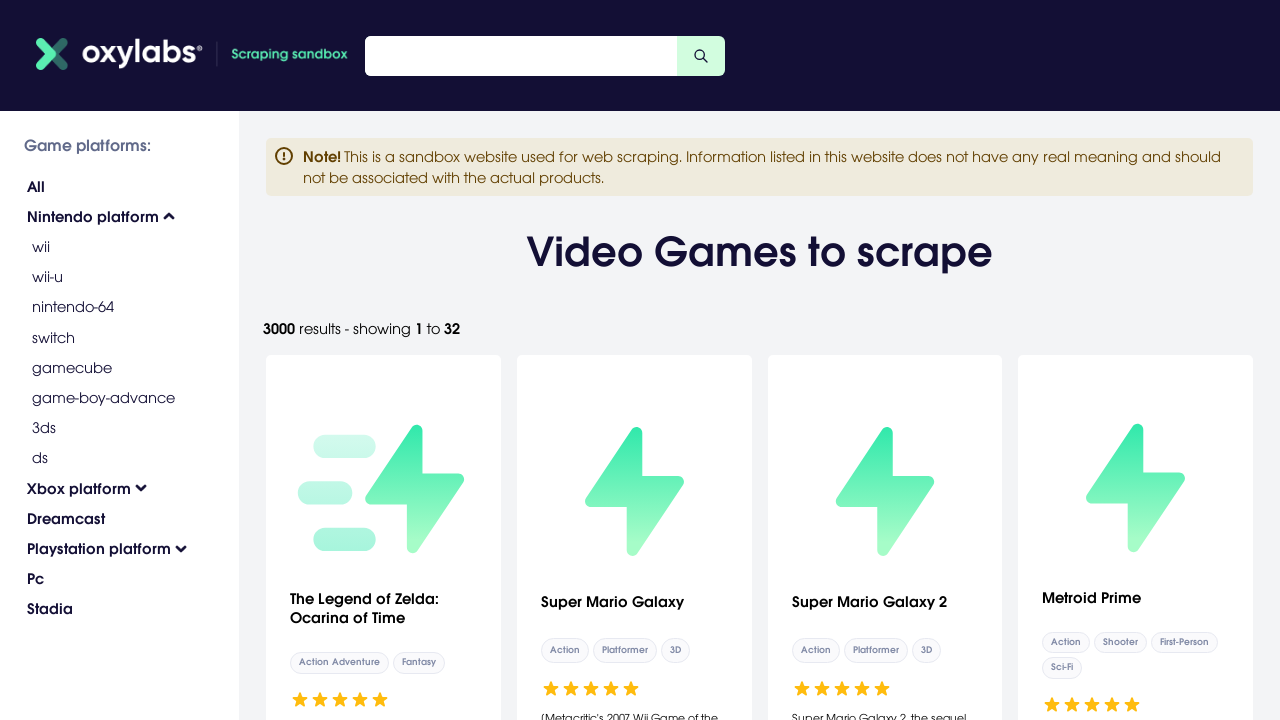

Navigated to products page
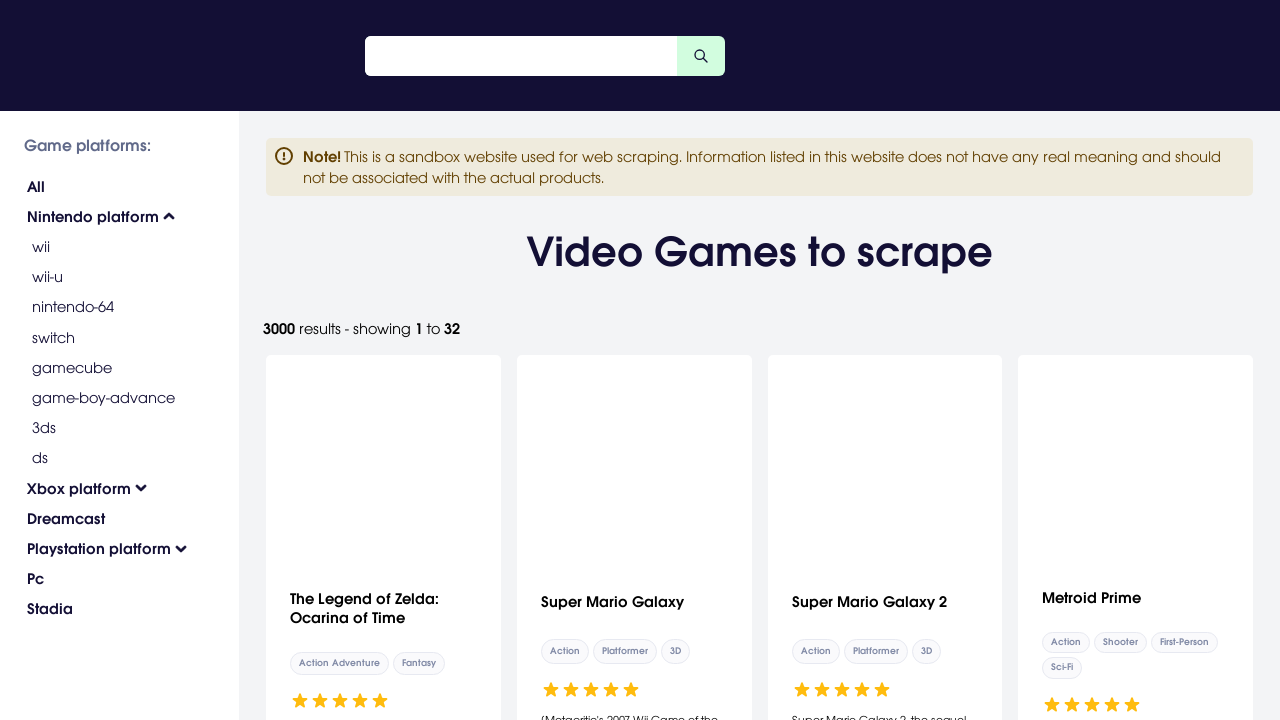

Product cards loaded
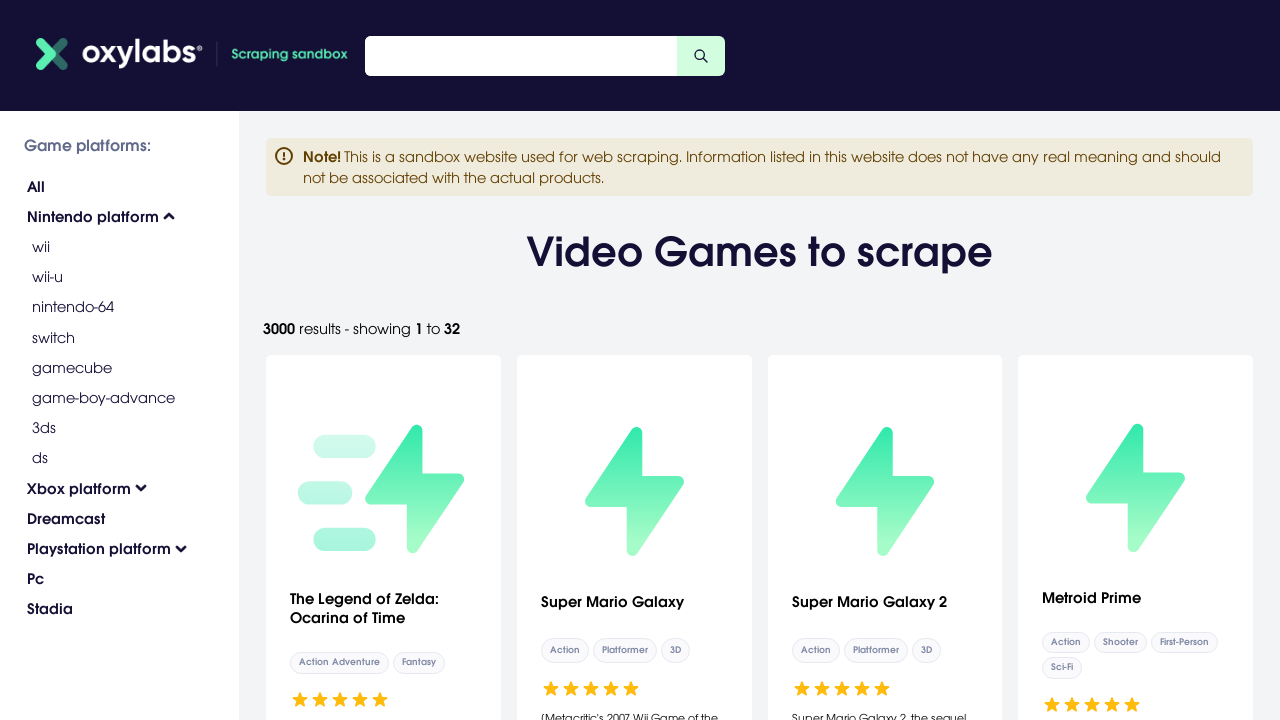

Product names are visible in product cards
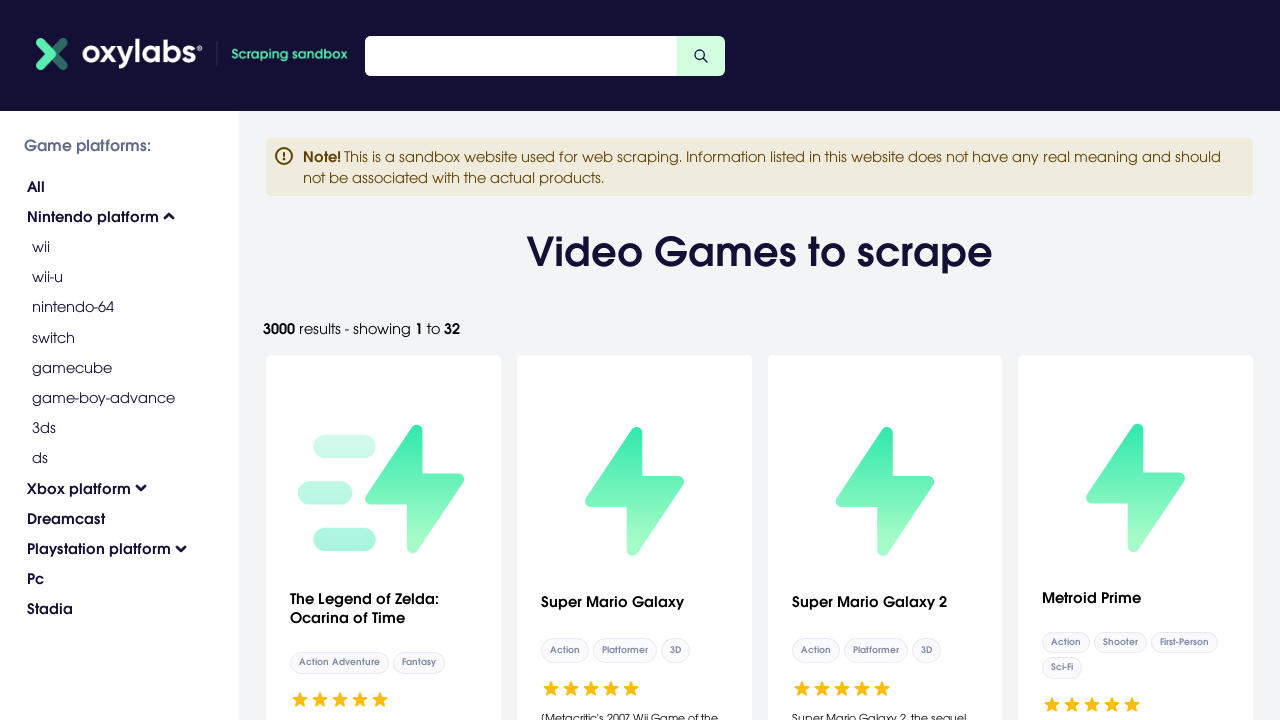

Product prices are visible
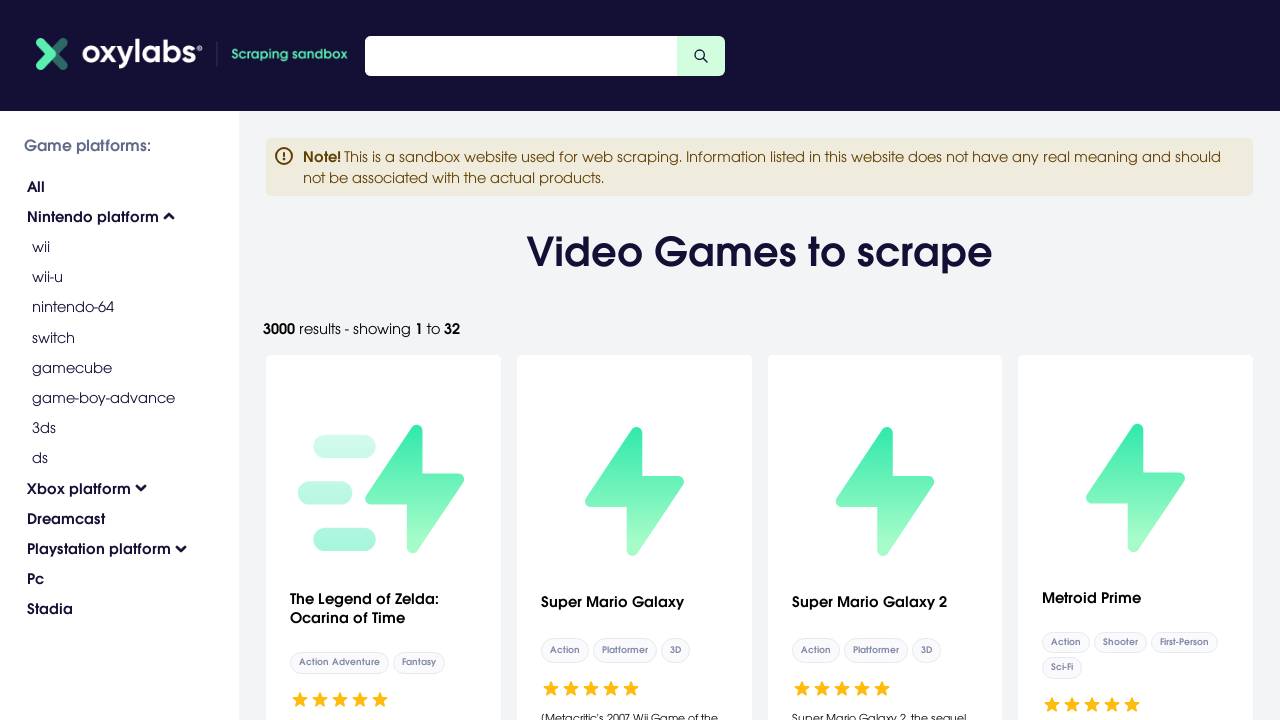

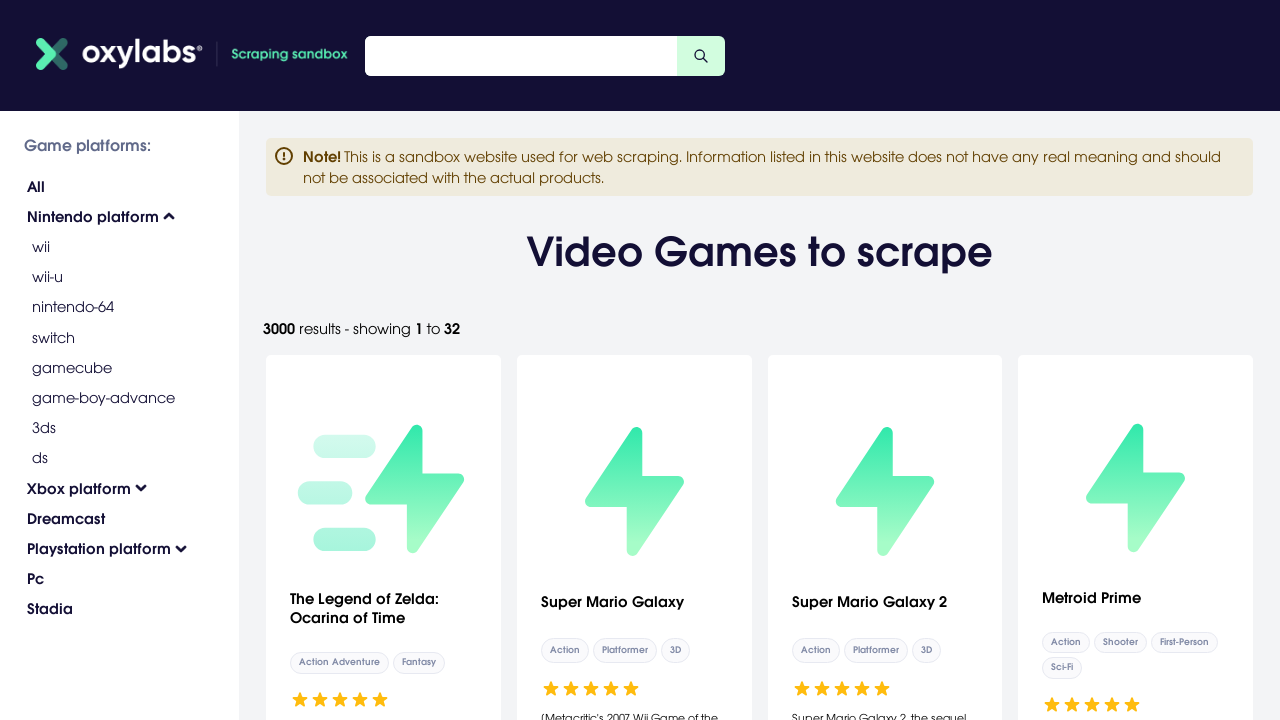